Tests browser window management operations including maximizing, minimizing, and restoring the browser window

Starting URL: https://naveenautomationlabs.com/opencart/

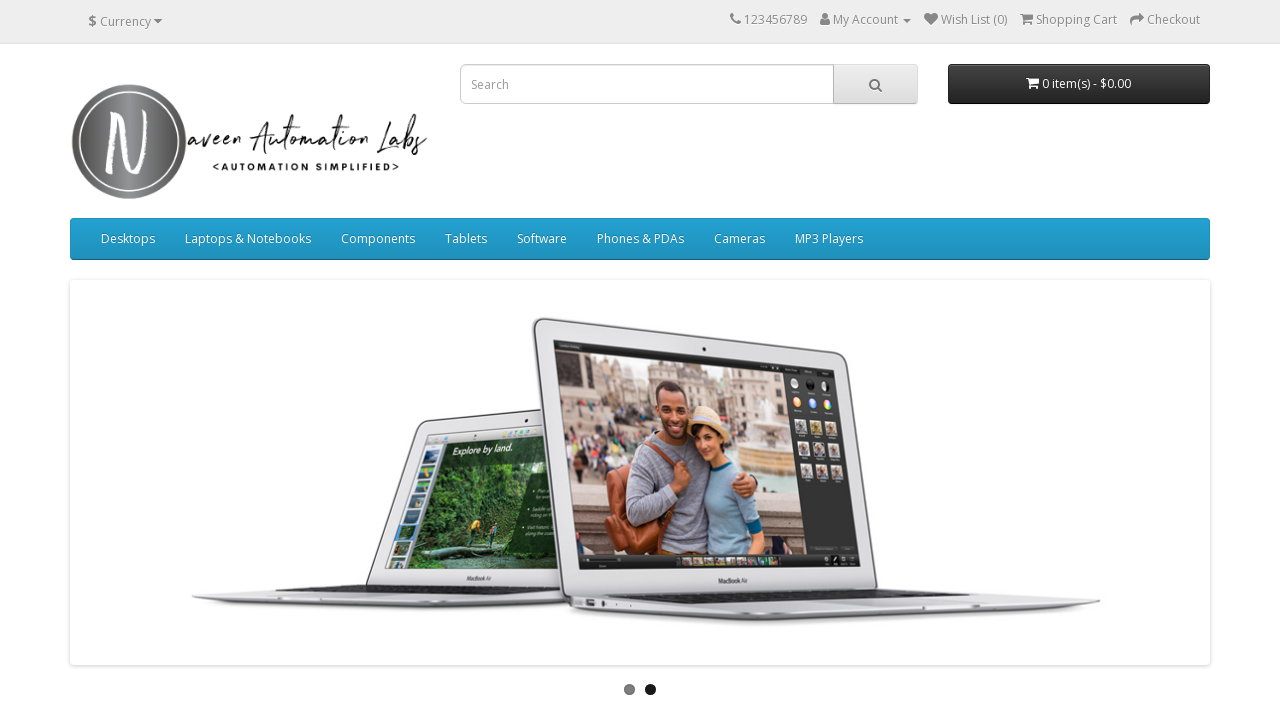

Maximized browser window to 1920x1080
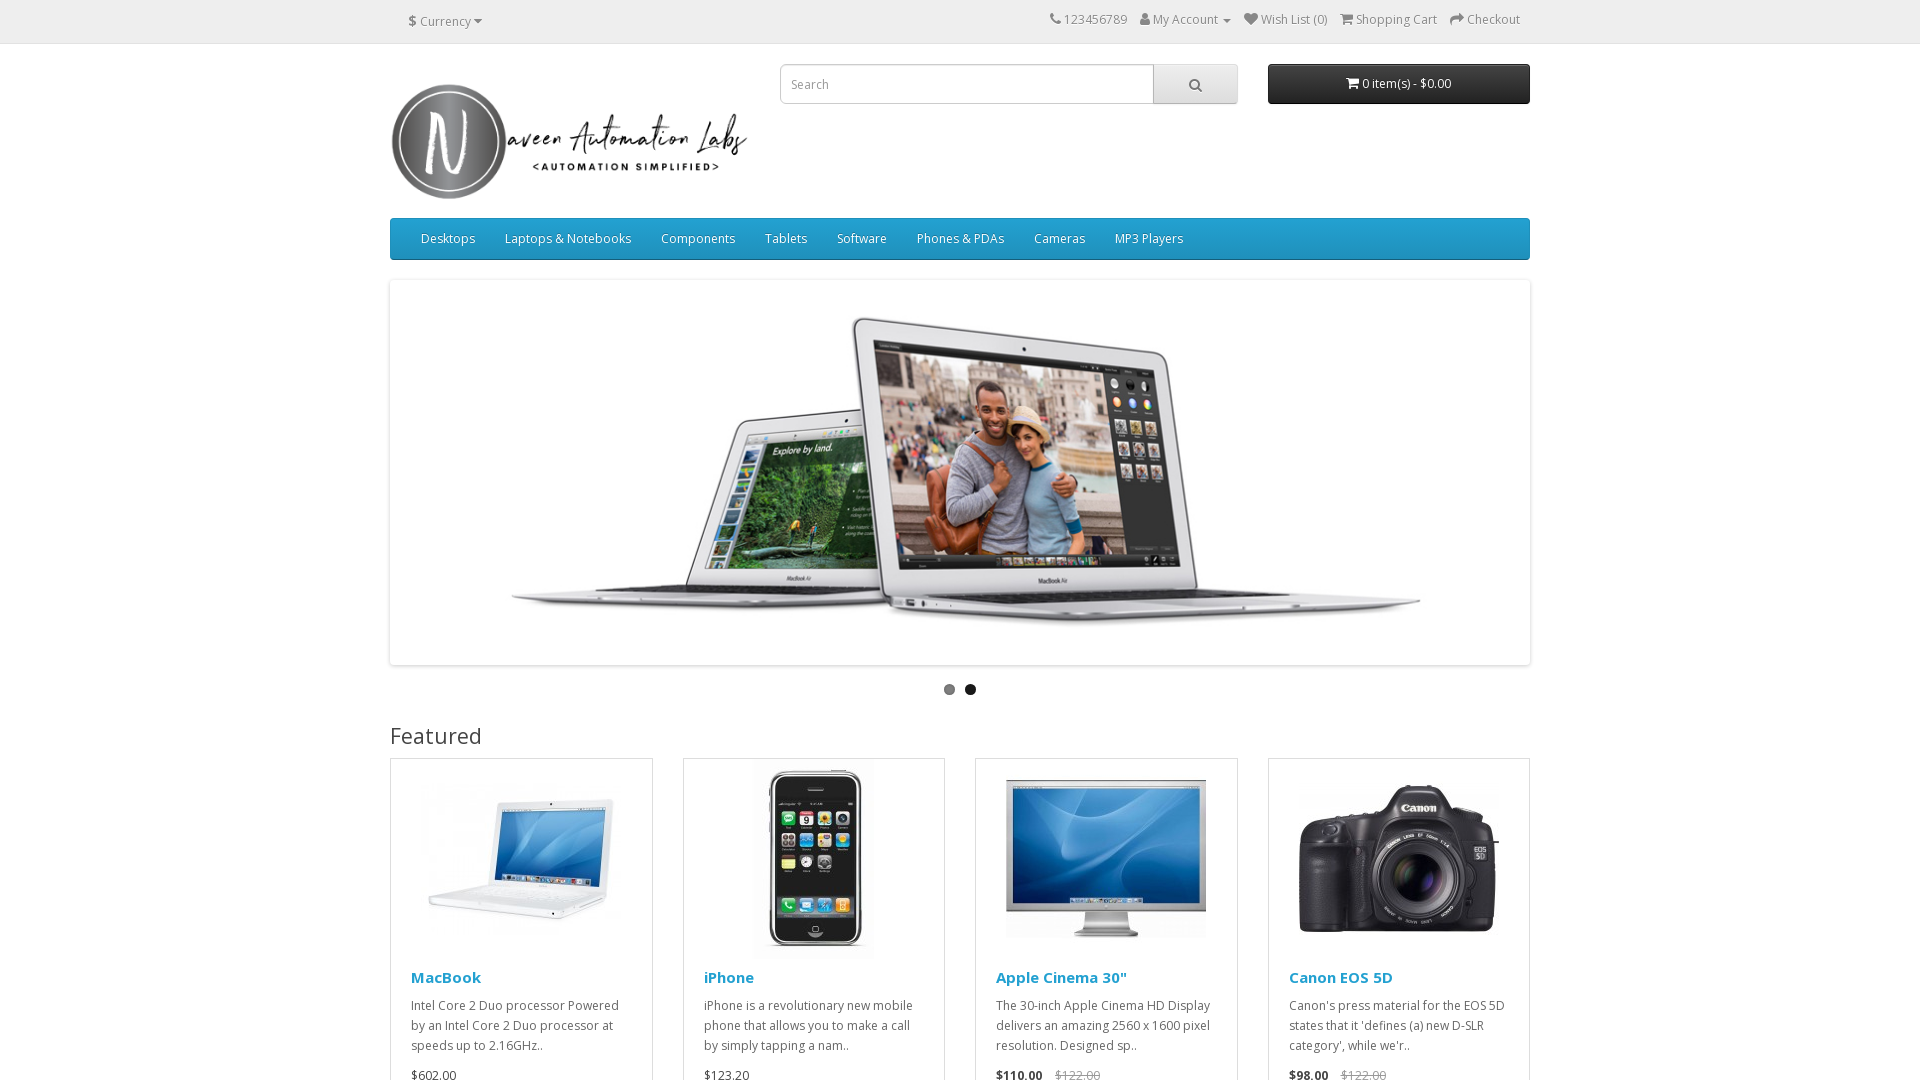

Minimized browser window to 800x600
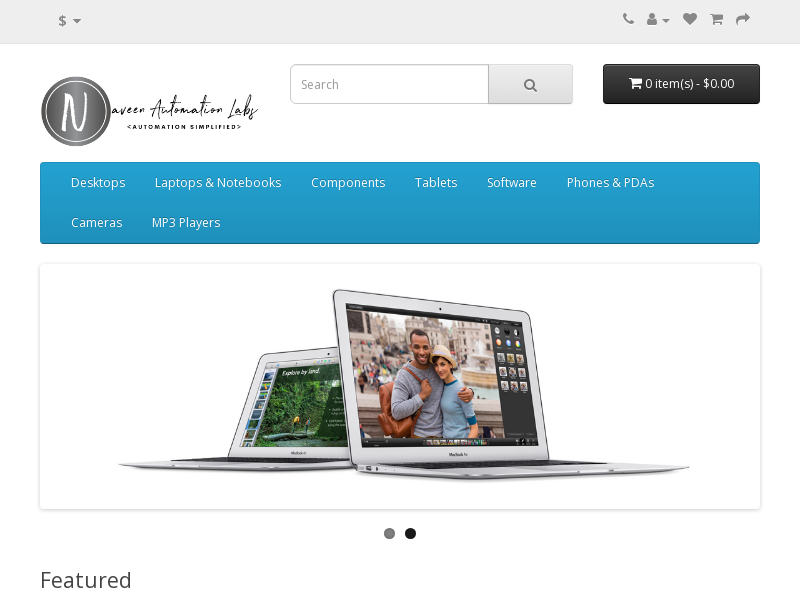

Restored browser window to maximized size 1920x1080
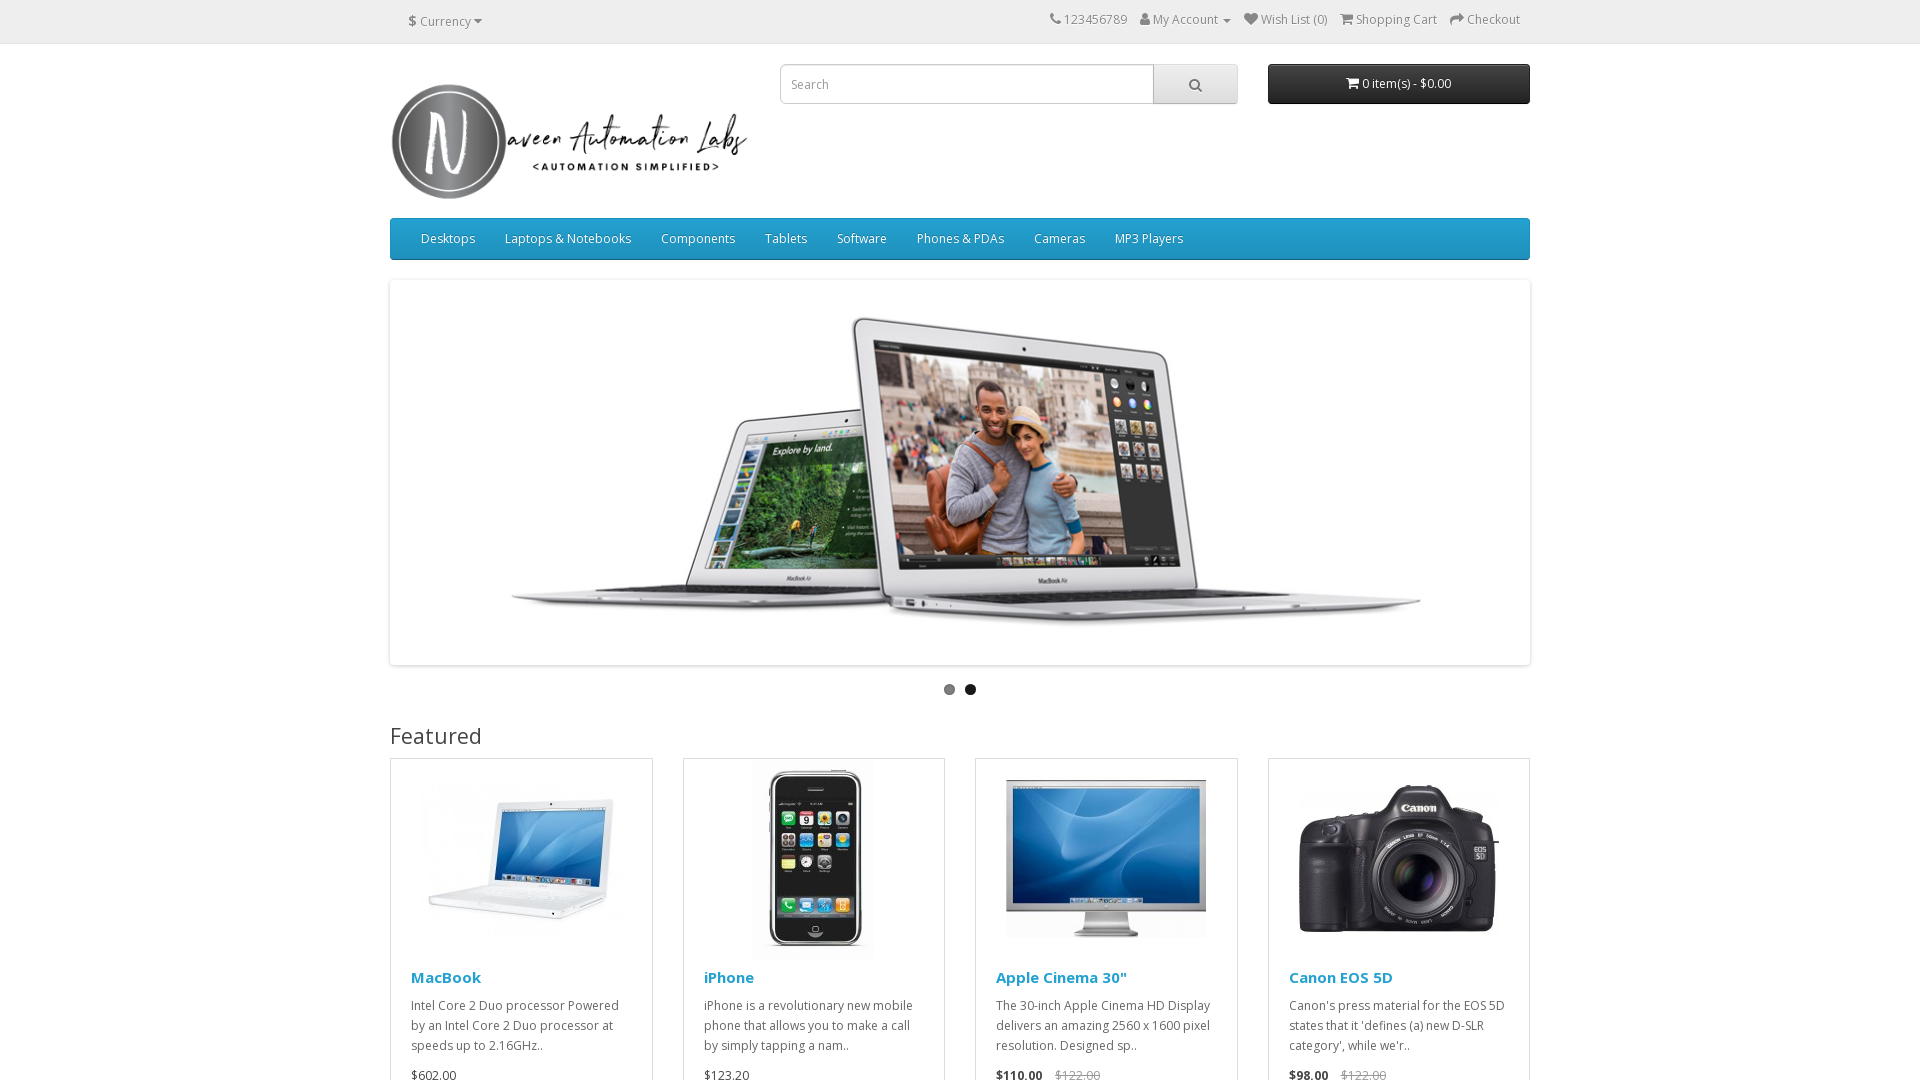

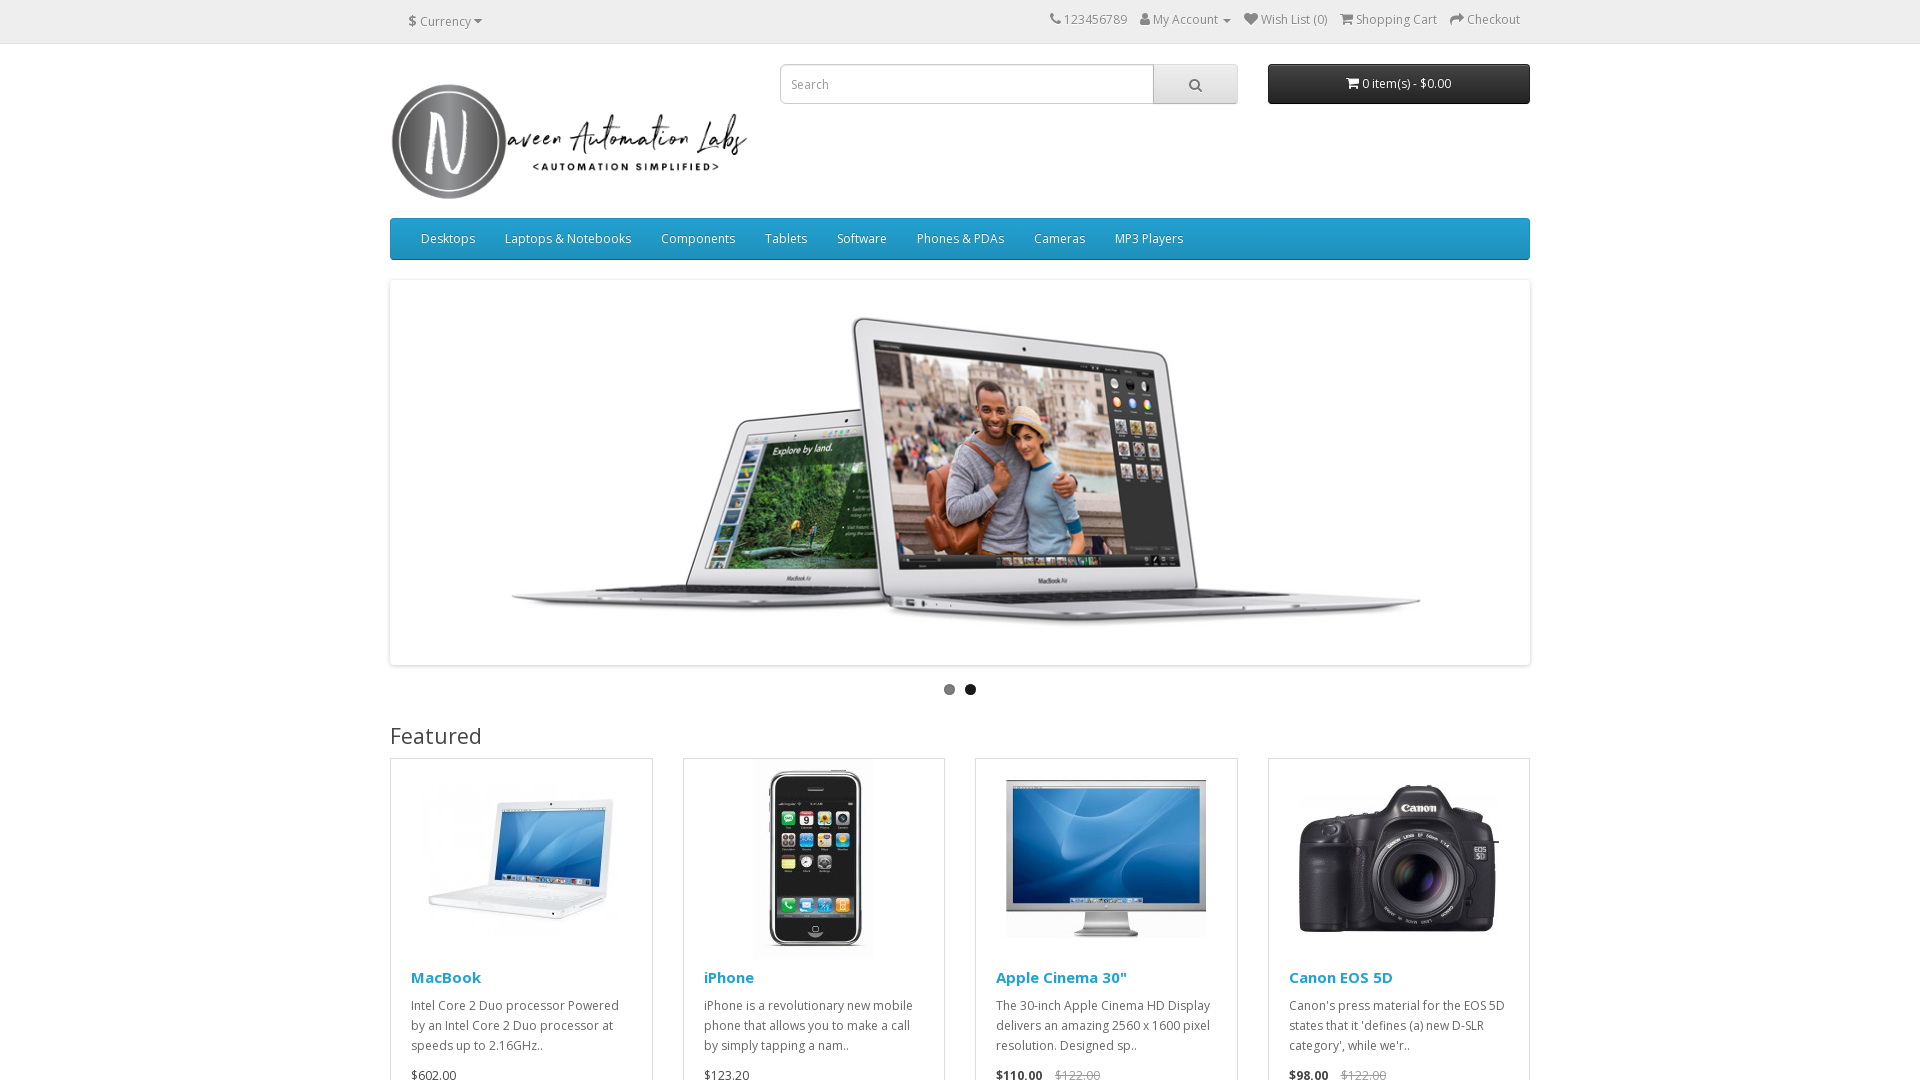